Tests dynamic page loading where the target element is initially hidden, clicking Start button and waiting for the hidden finish text to become visible.

Starting URL: http://the-internet.herokuapp.com/dynamic_loading/1

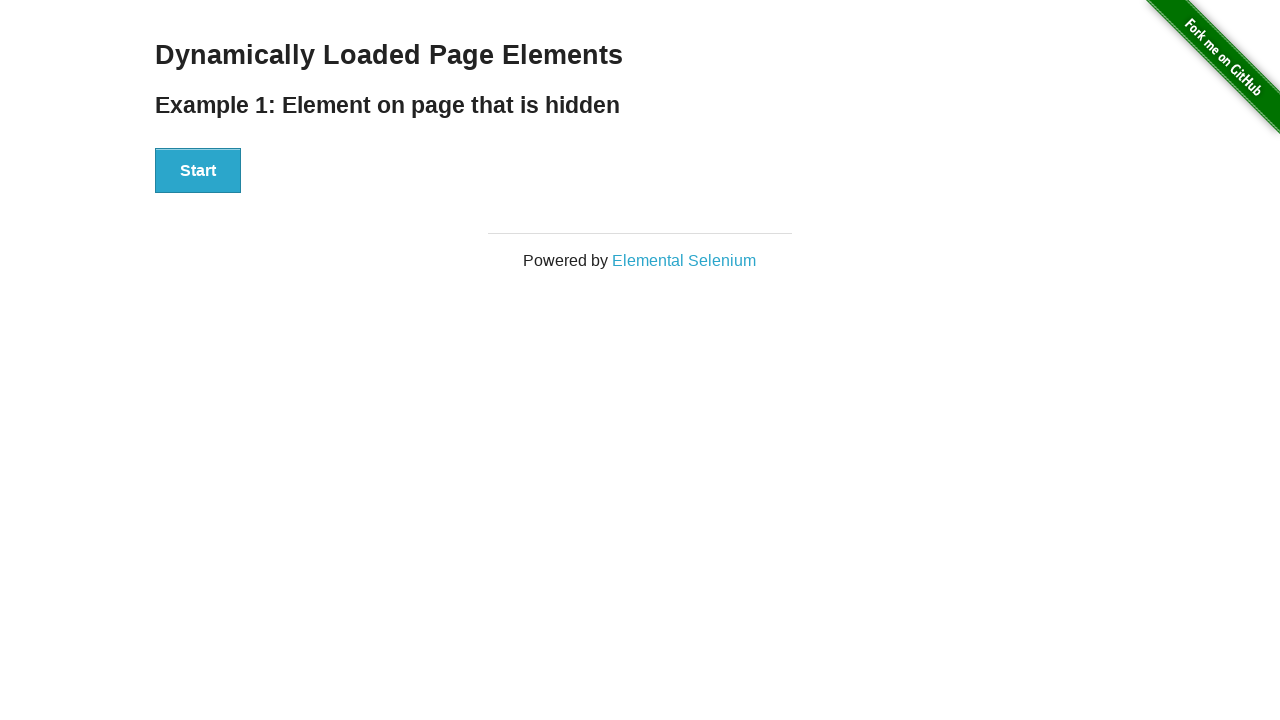

Clicked Start button to trigger dynamic loading at (198, 171) on #start button
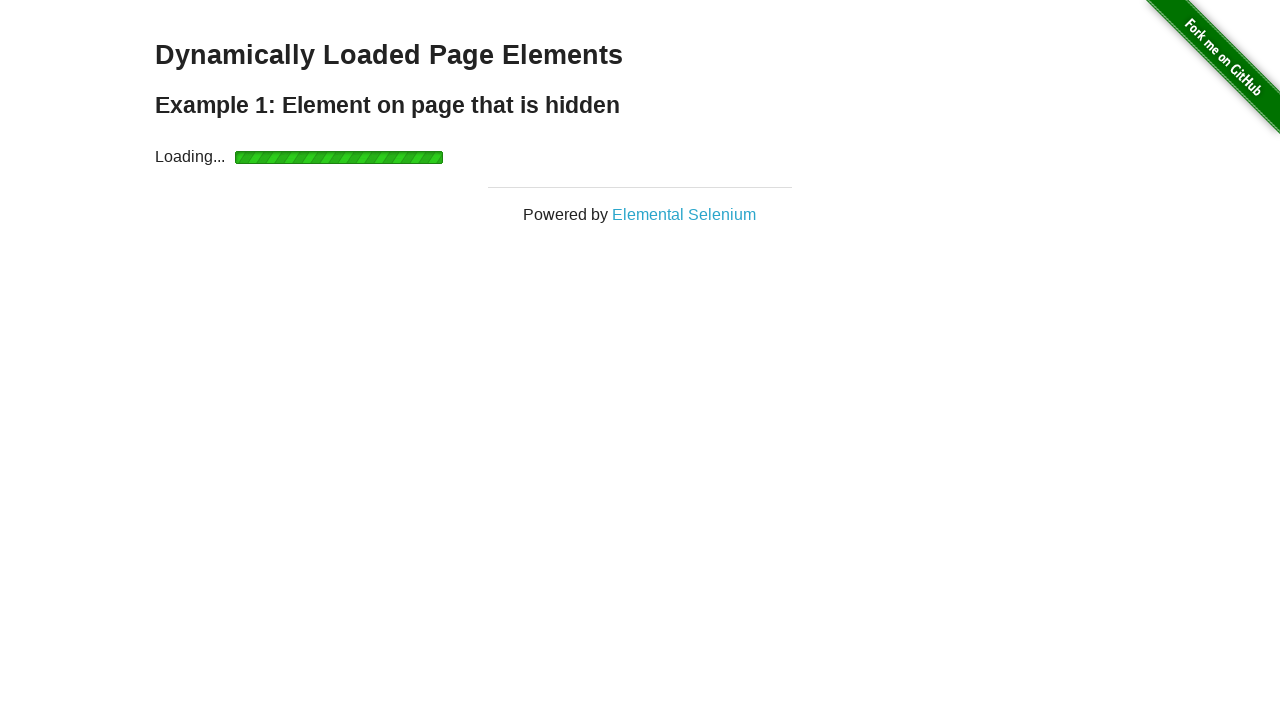

Waited for finish element to become visible - dynamic loading completed
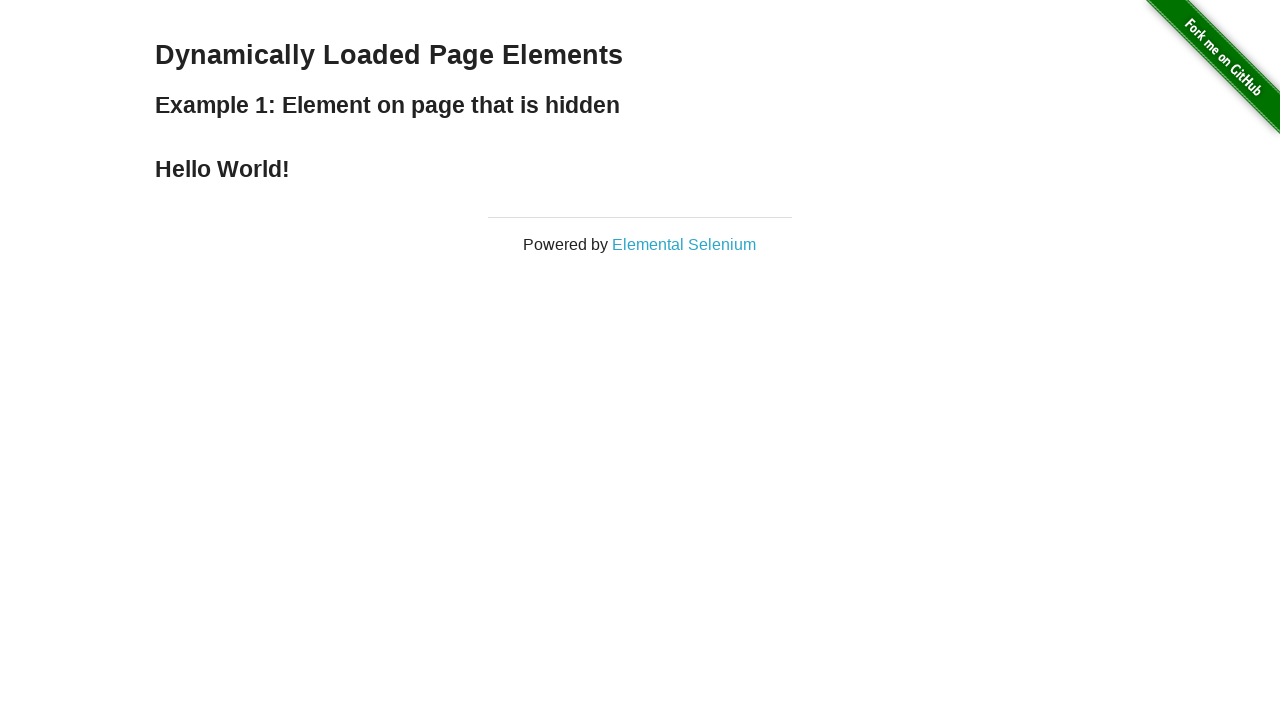

Asserted that finish element is visible
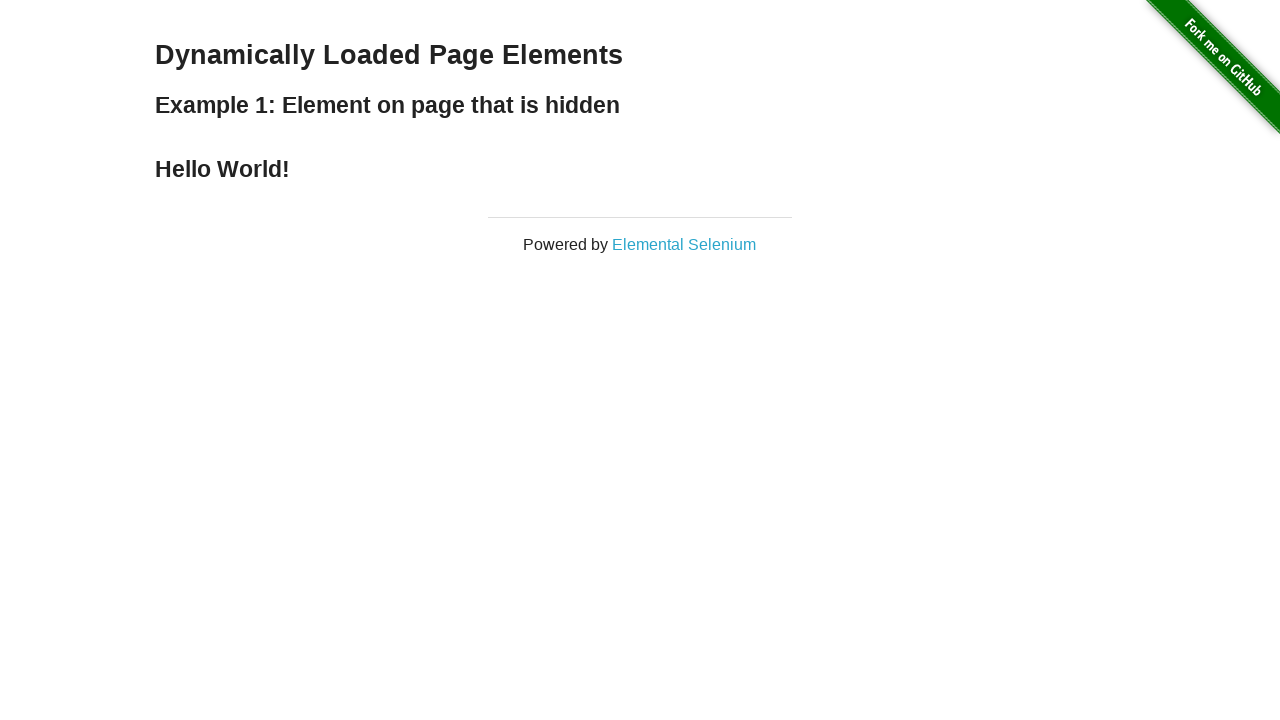

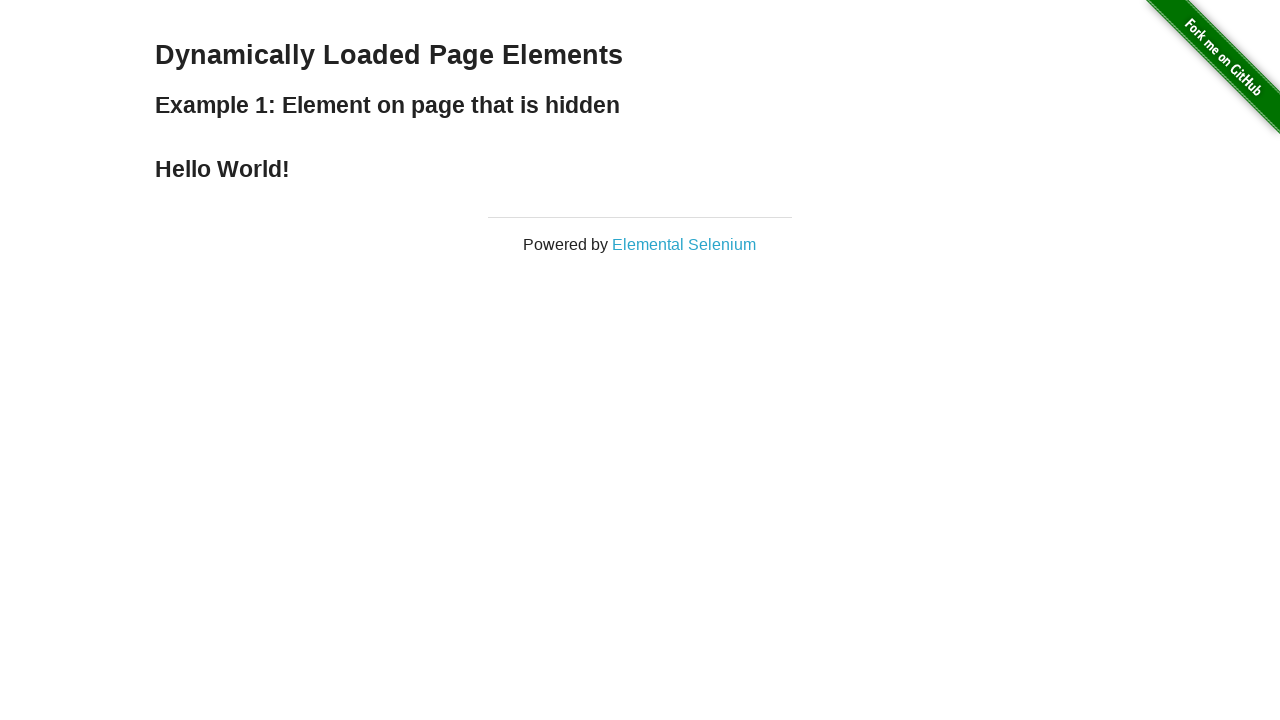